Performs an automated click speed test by repeatedly clicking on the test area for 5 seconds and displaying the results

Starting URL: https://clickspeedtest.com/5-seconds.html

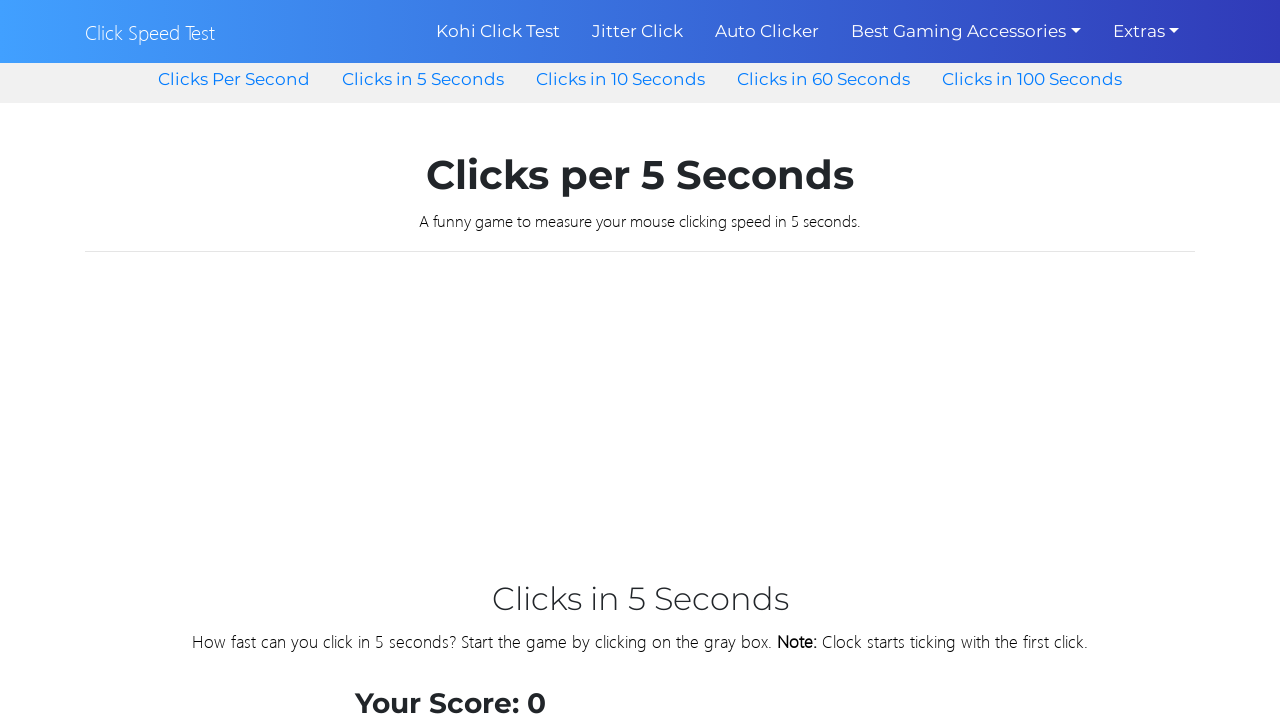

Located the clicker element
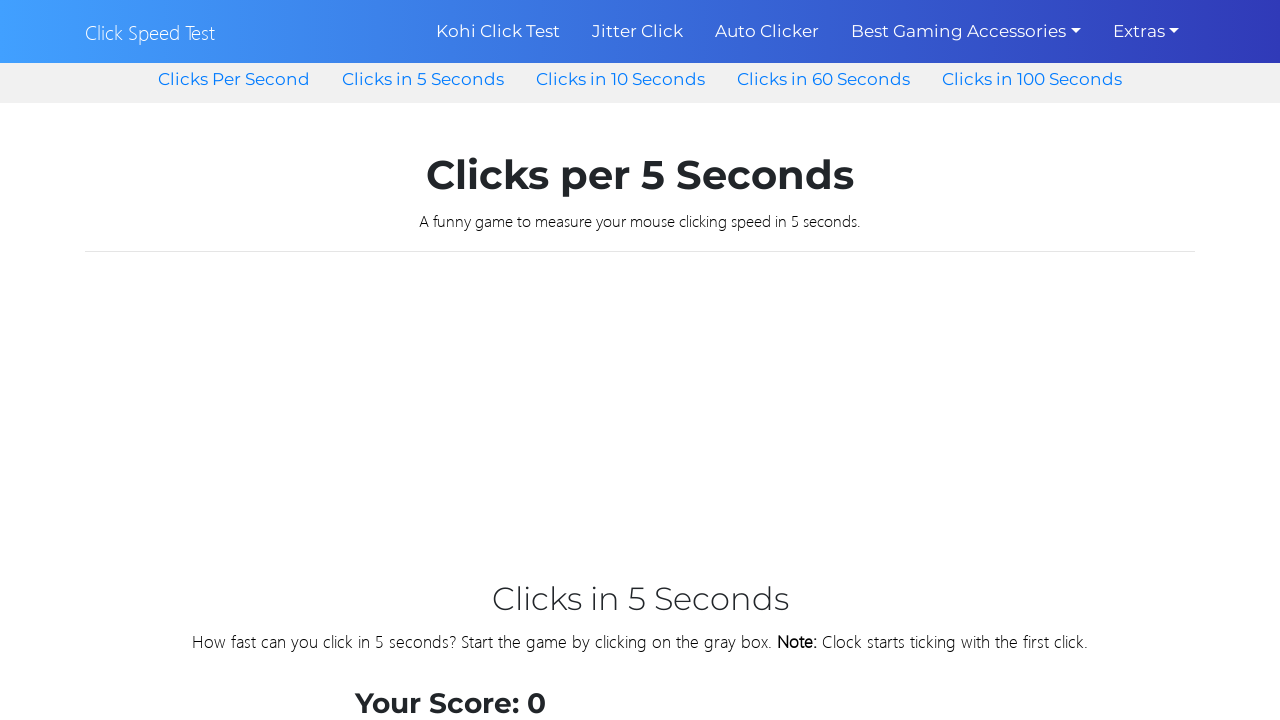

Initialized timer for 5-second click test
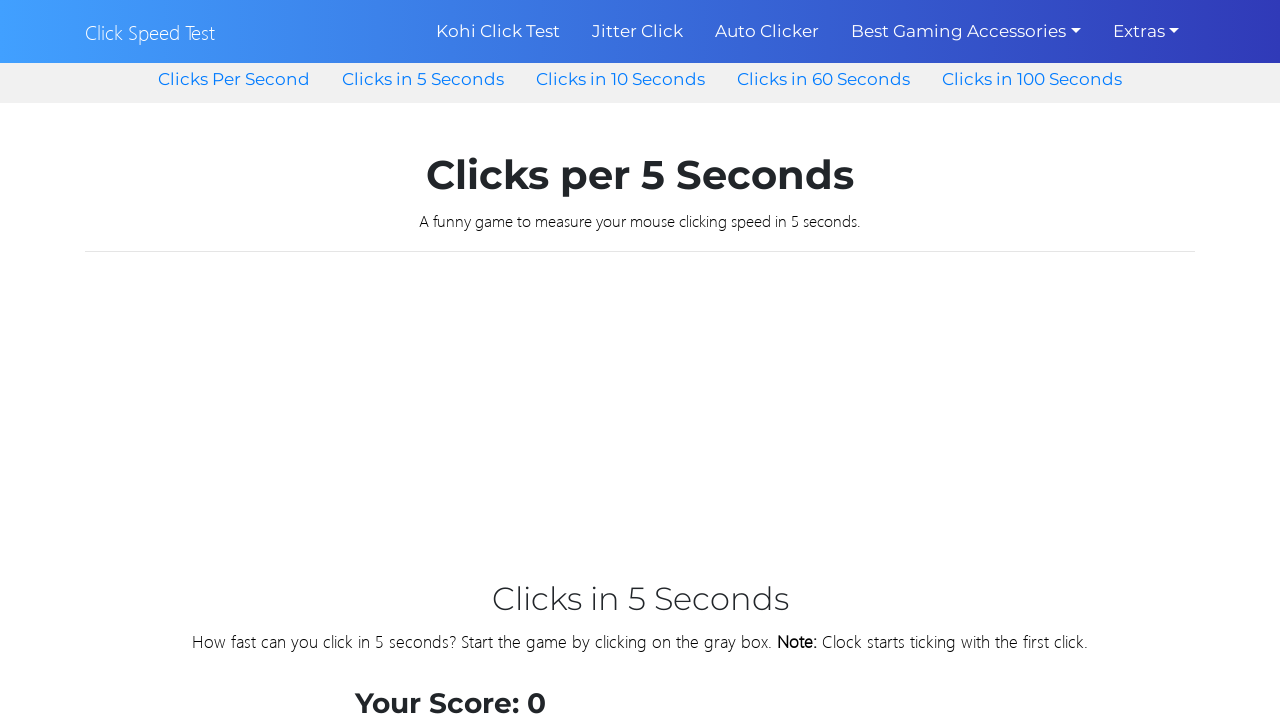

Clicked the test area at (450, 361) on #clicker
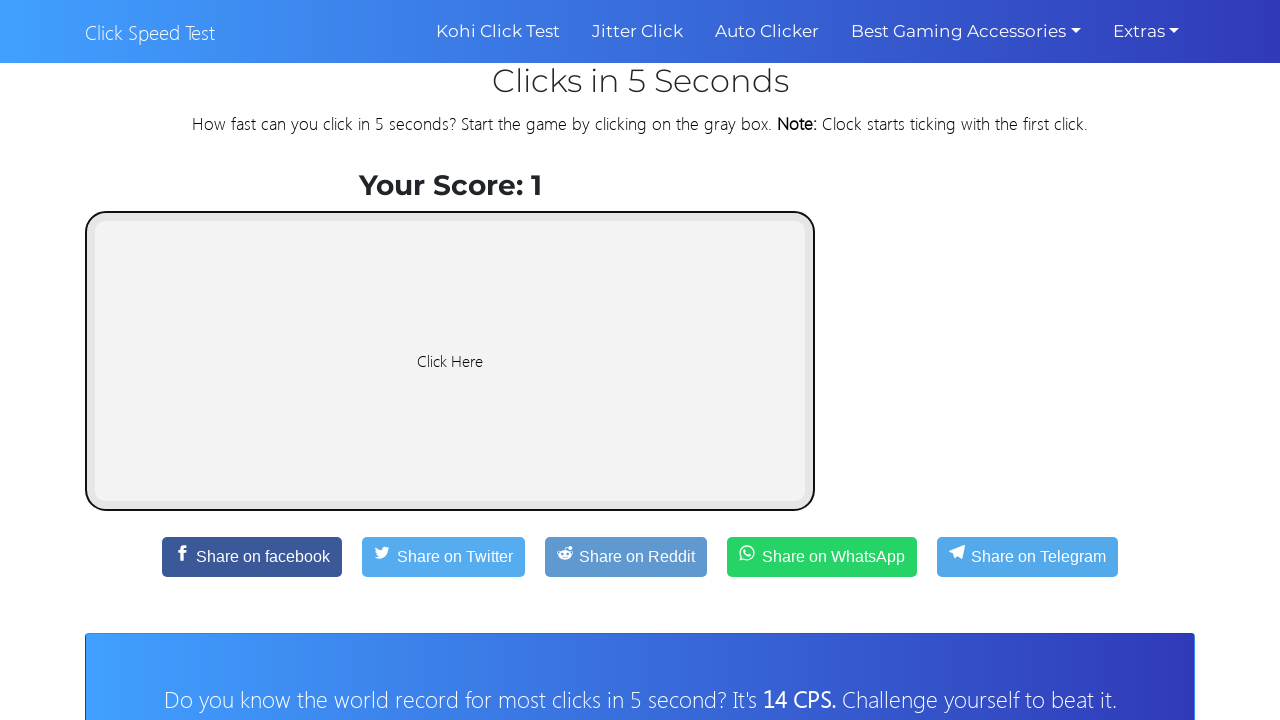

Clicked the test area at (450, 361) on #clicker
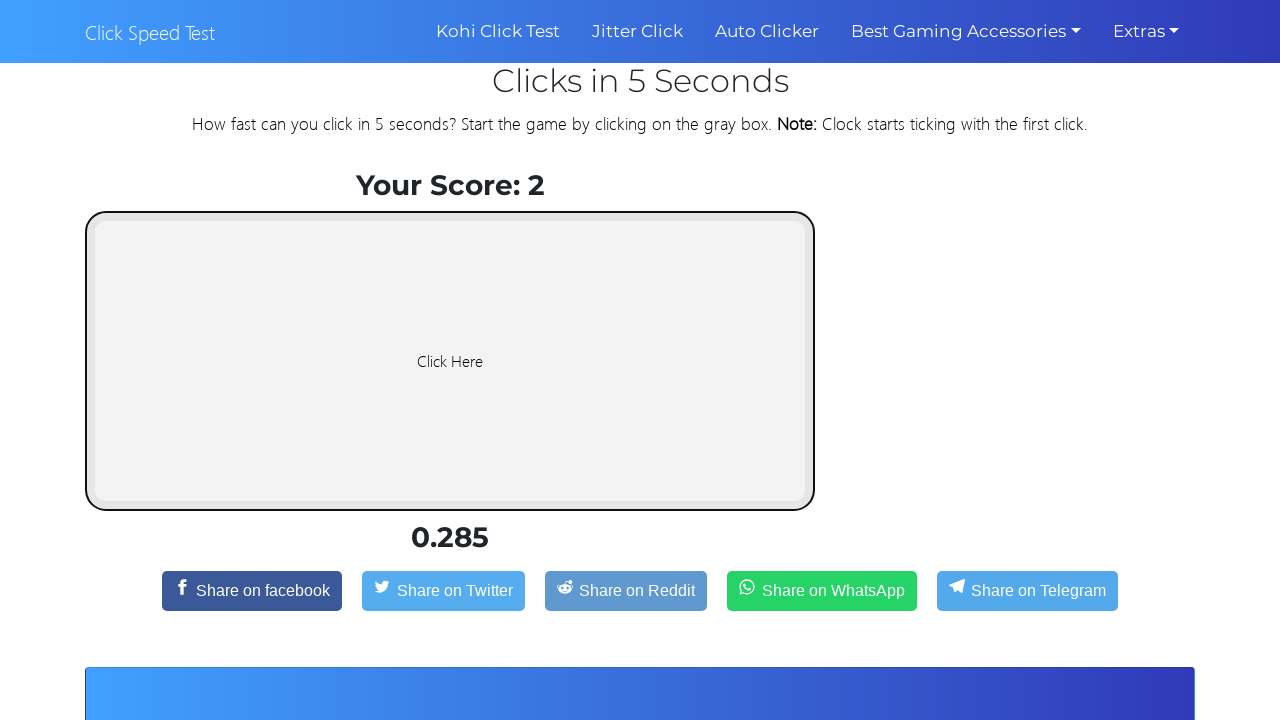

Clicked the test area at (450, 361) on #clicker
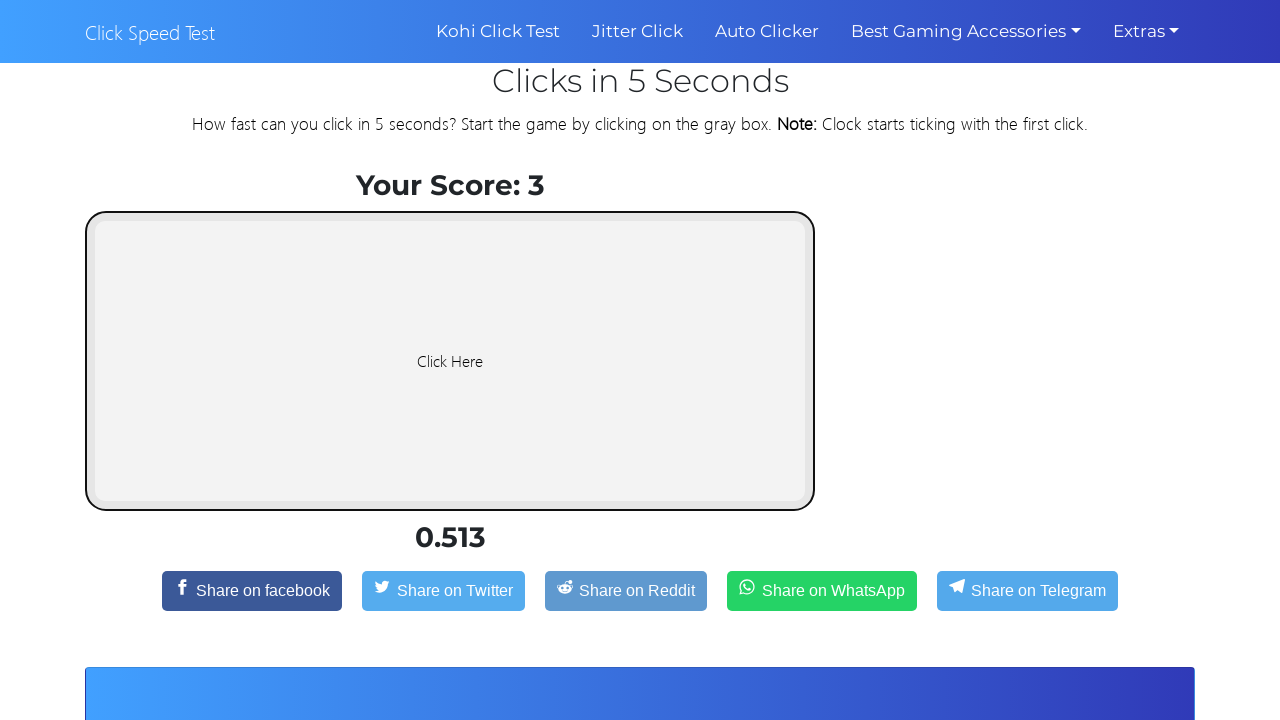

Clicked the test area at (450, 361) on #clicker
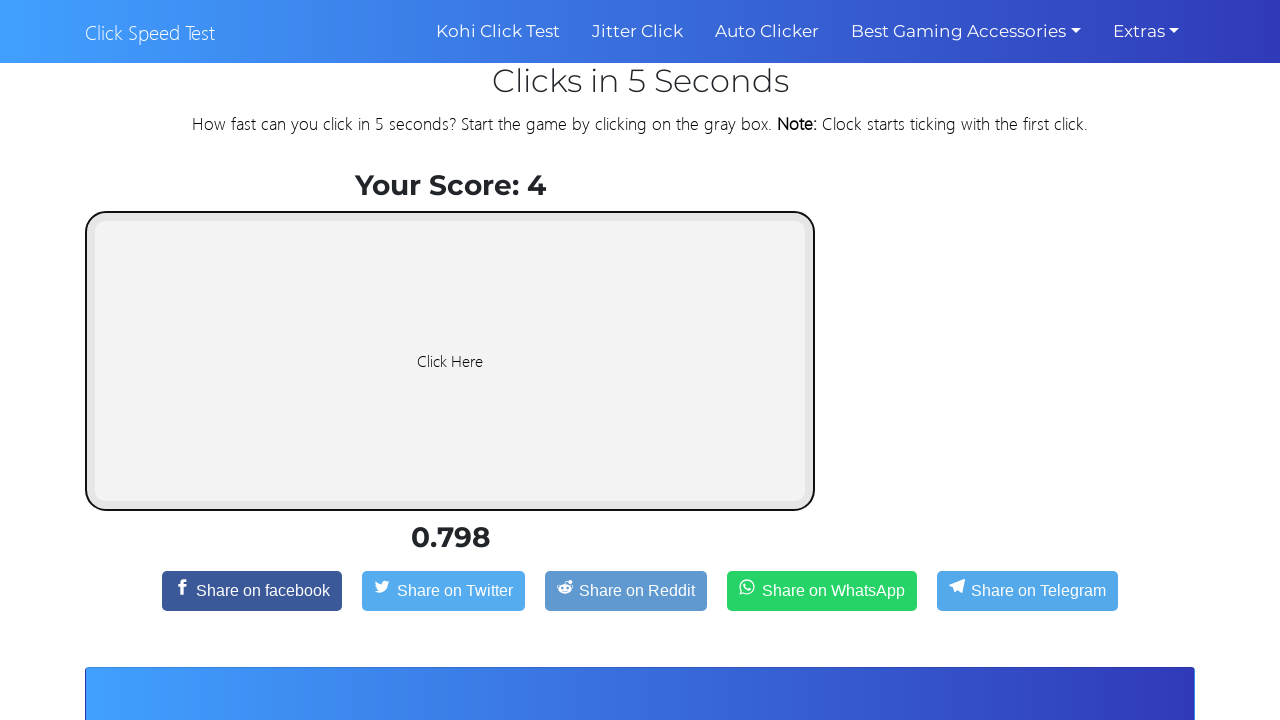

Clicked the test area at (450, 361) on #clicker
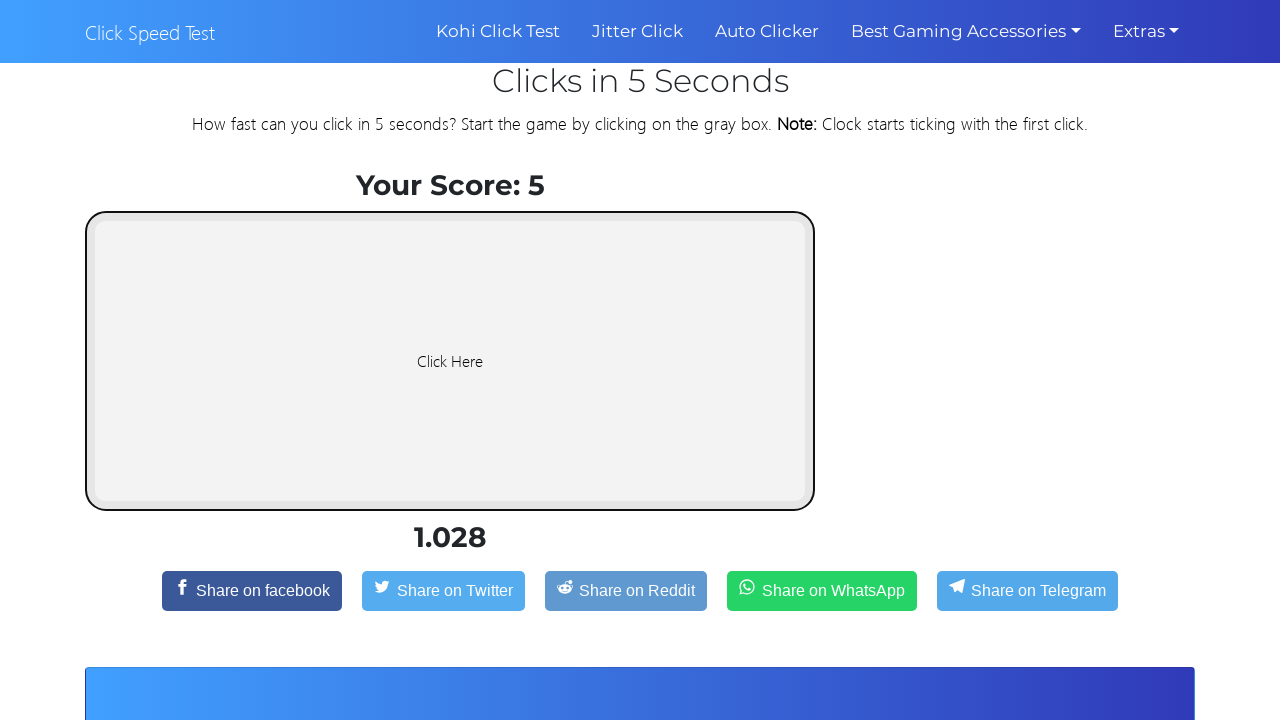

Clicked the test area at (450, 361) on #clicker
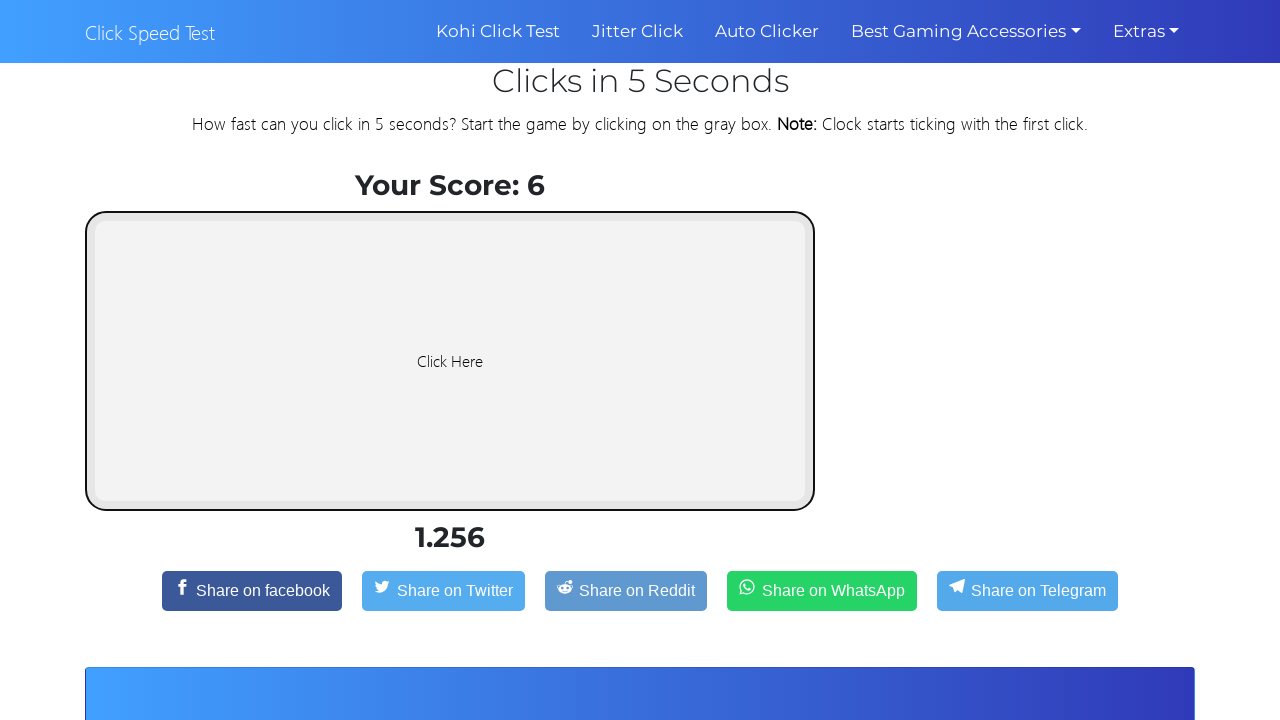

Clicked the test area at (450, 361) on #clicker
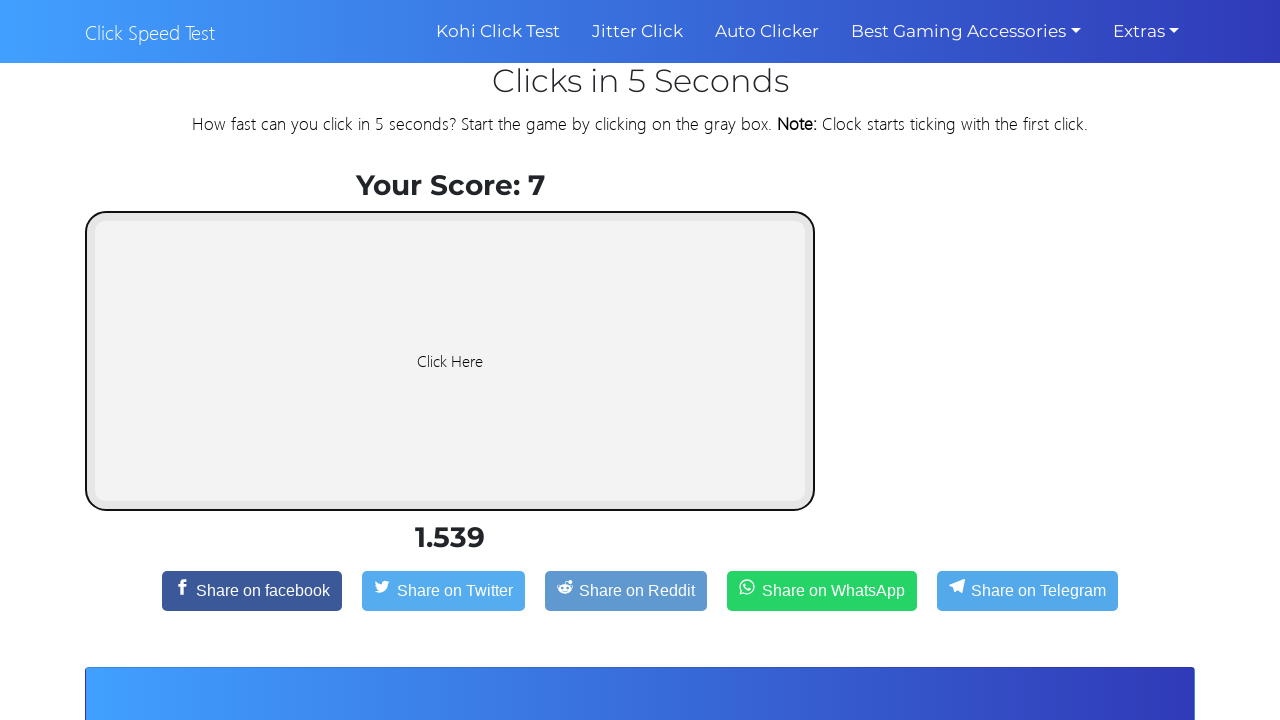

Clicked the test area at (450, 361) on #clicker
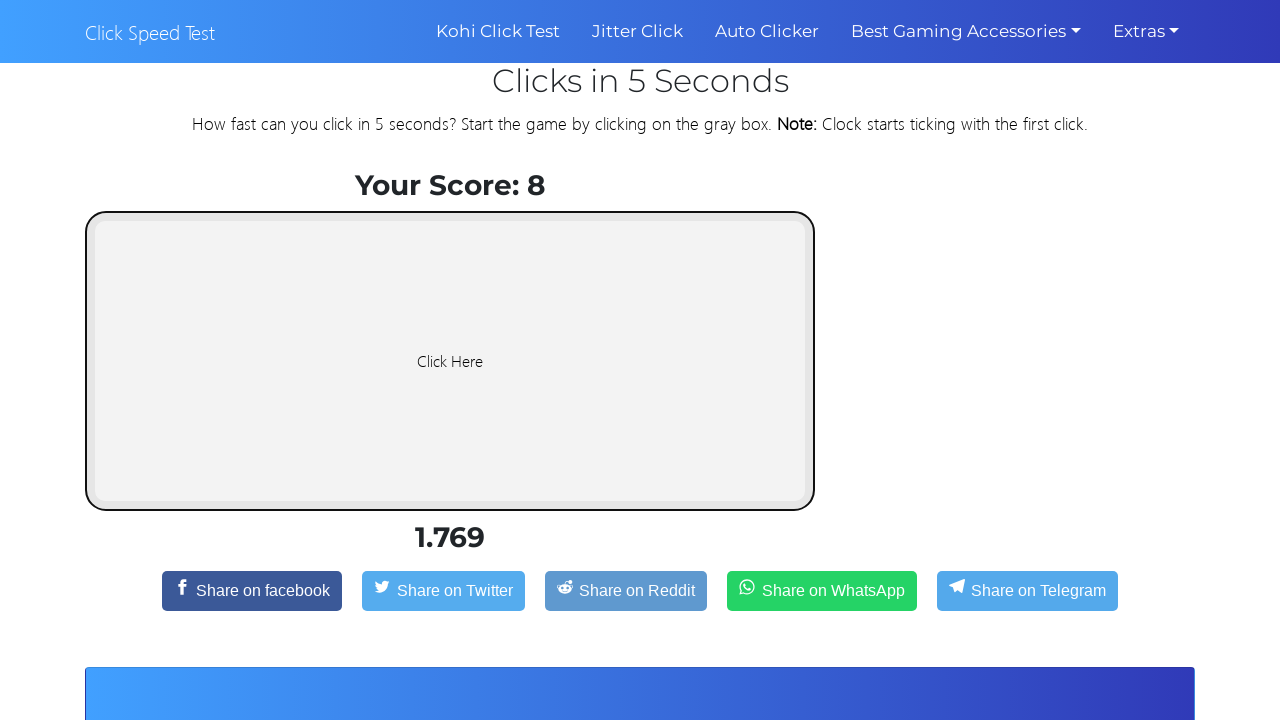

Clicked the test area at (450, 361) on #clicker
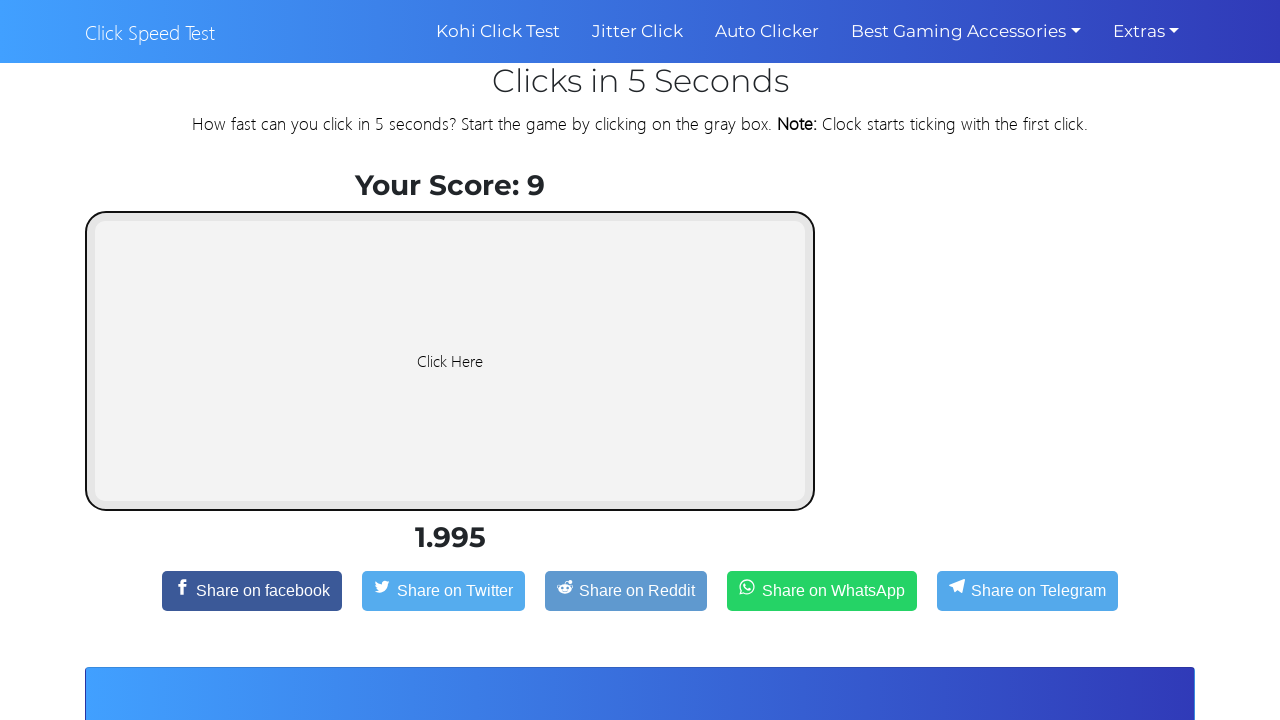

Clicked the test area at (450, 361) on #clicker
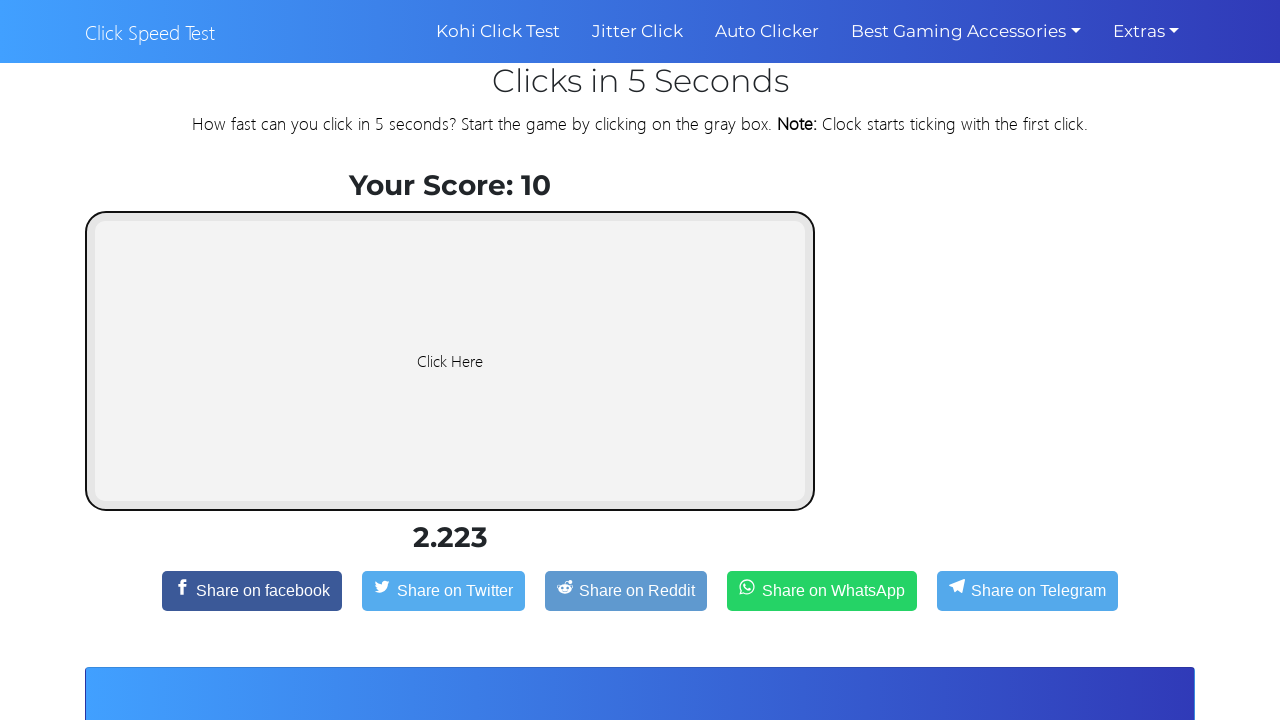

Clicked the test area at (450, 361) on #clicker
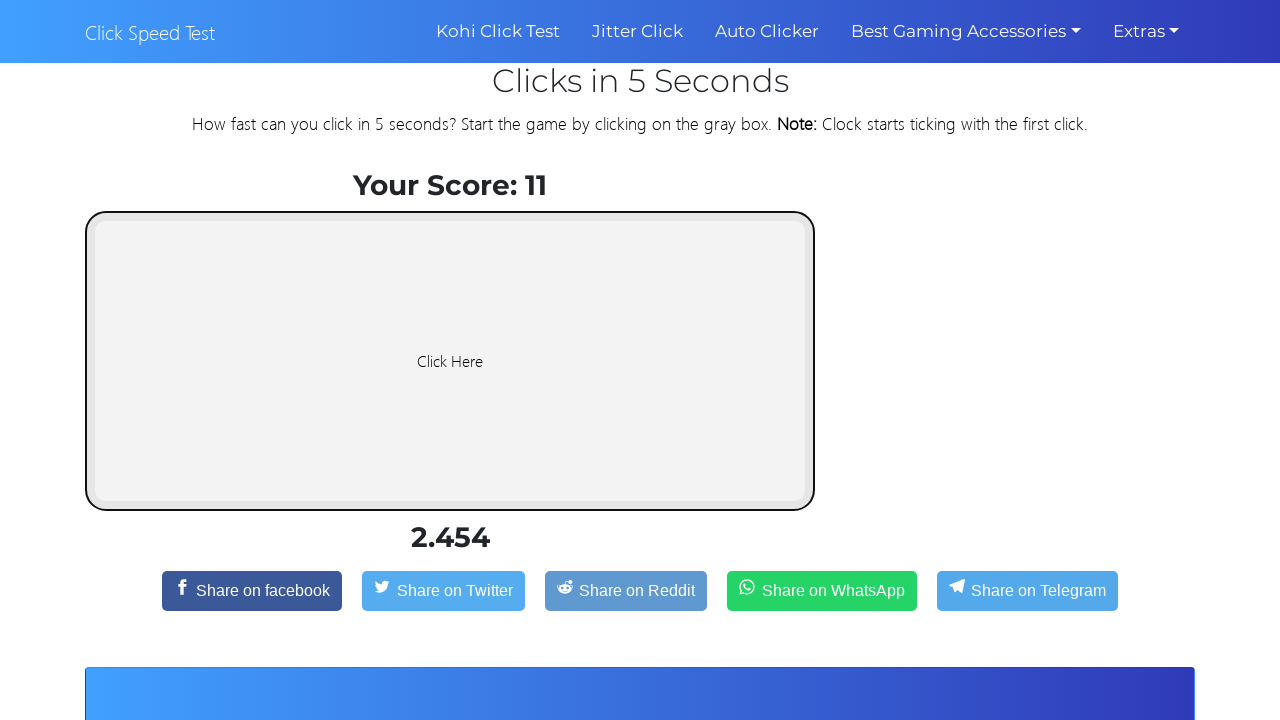

Clicked the test area at (450, 361) on #clicker
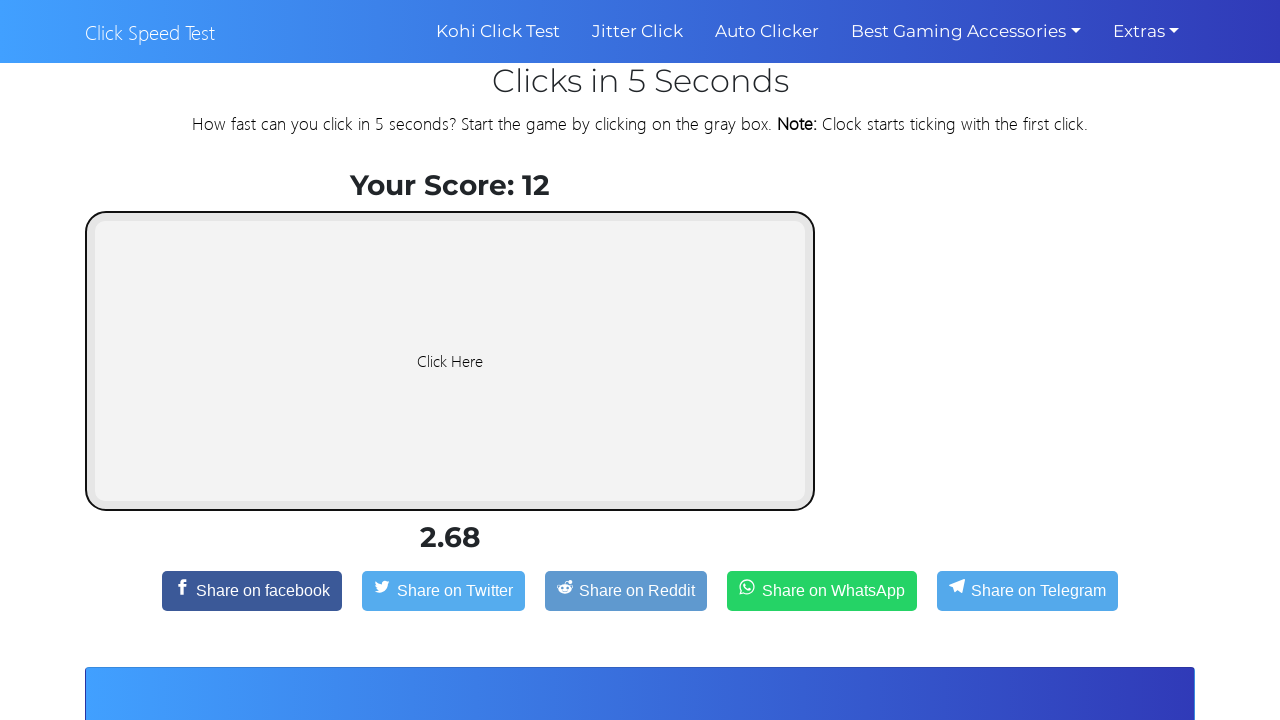

Clicked the test area at (450, 361) on #clicker
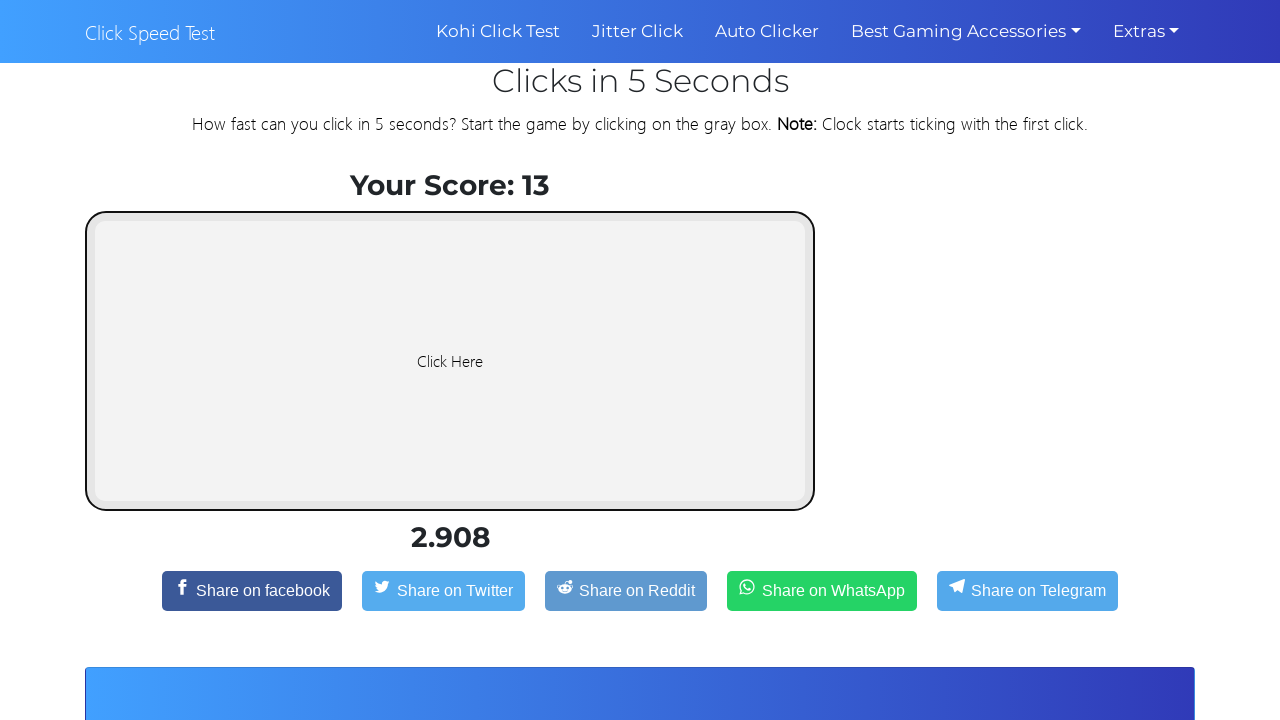

Clicked the test area at (450, 361) on #clicker
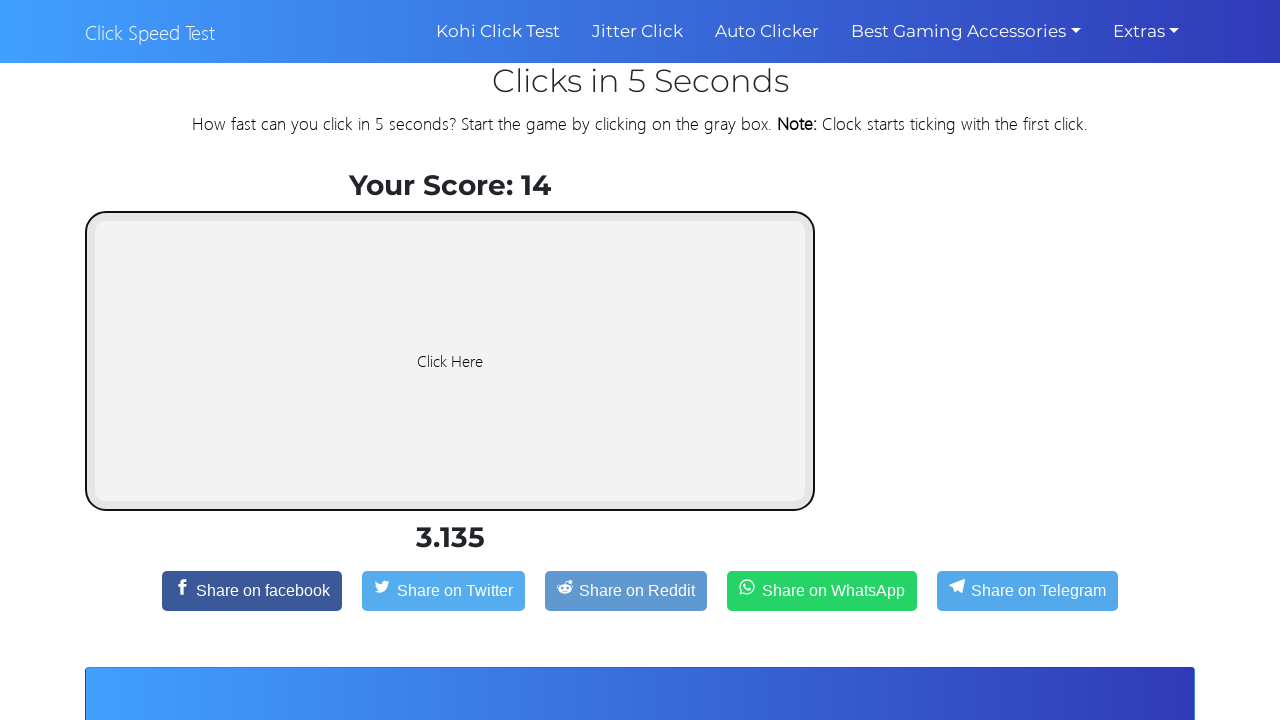

Clicked the test area at (450, 361) on #clicker
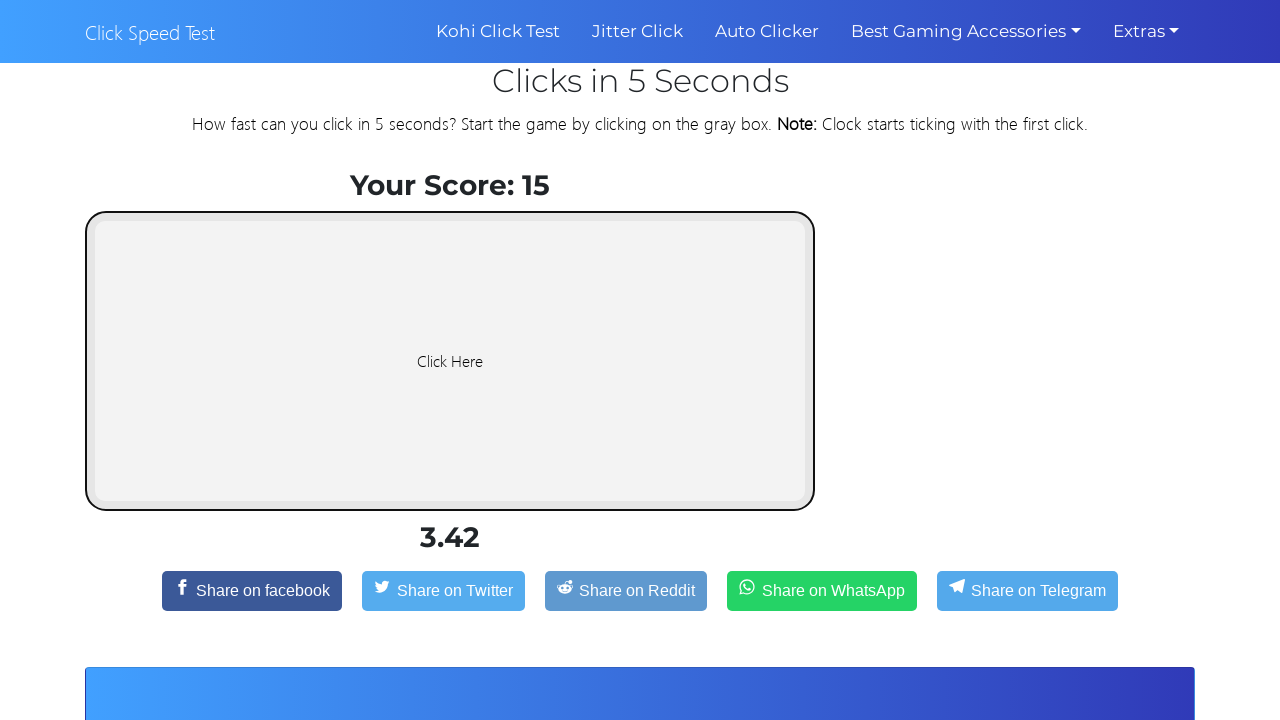

Clicked the test area at (450, 361) on #clicker
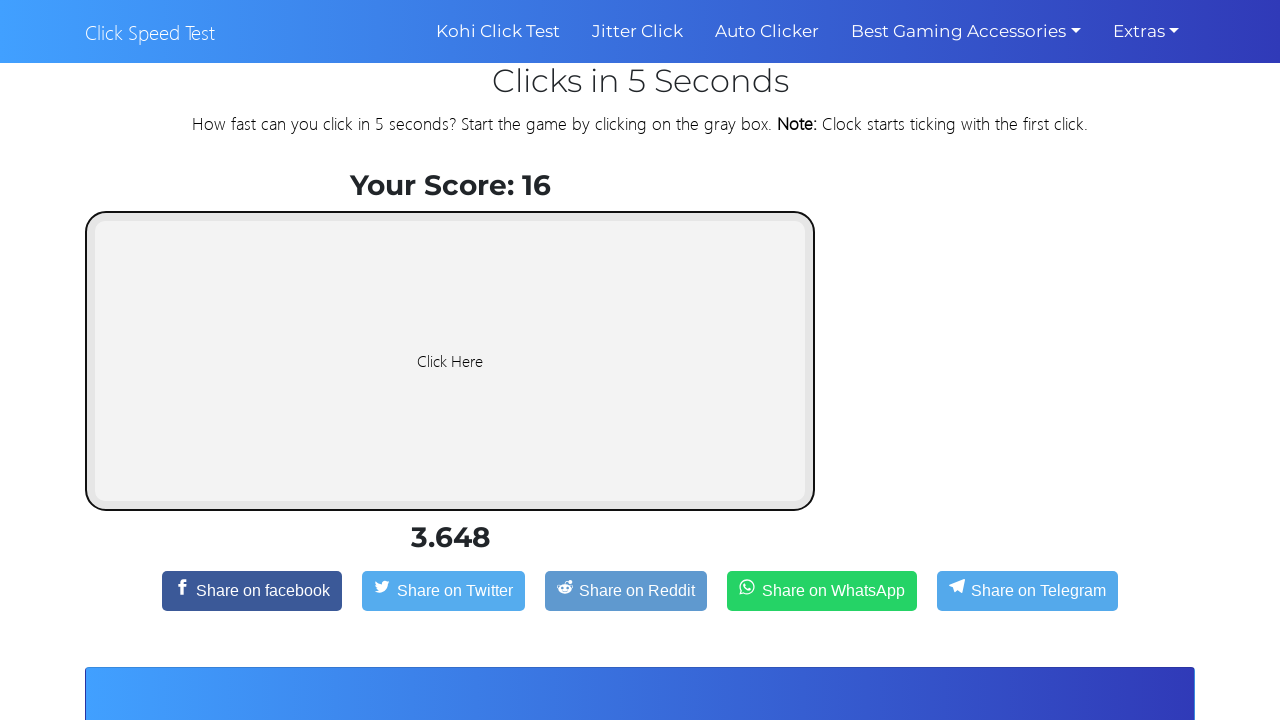

Clicked the test area at (450, 361) on #clicker
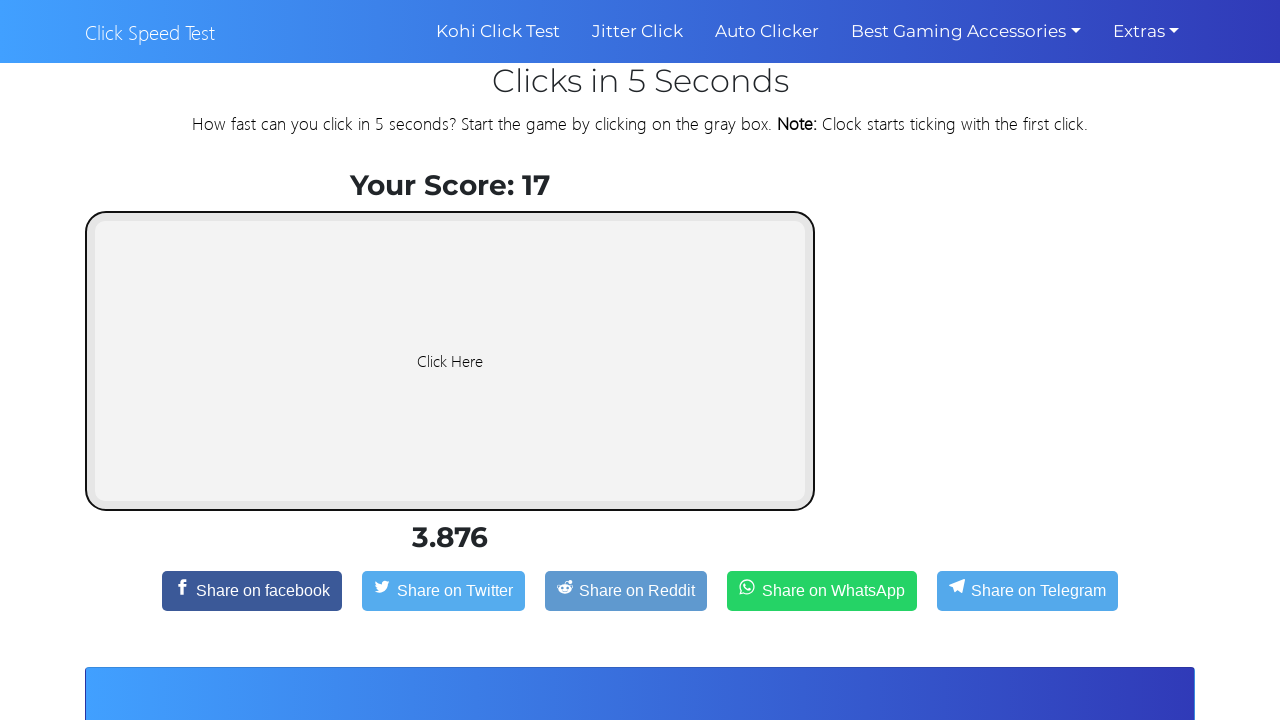

Clicked the test area at (450, 361) on #clicker
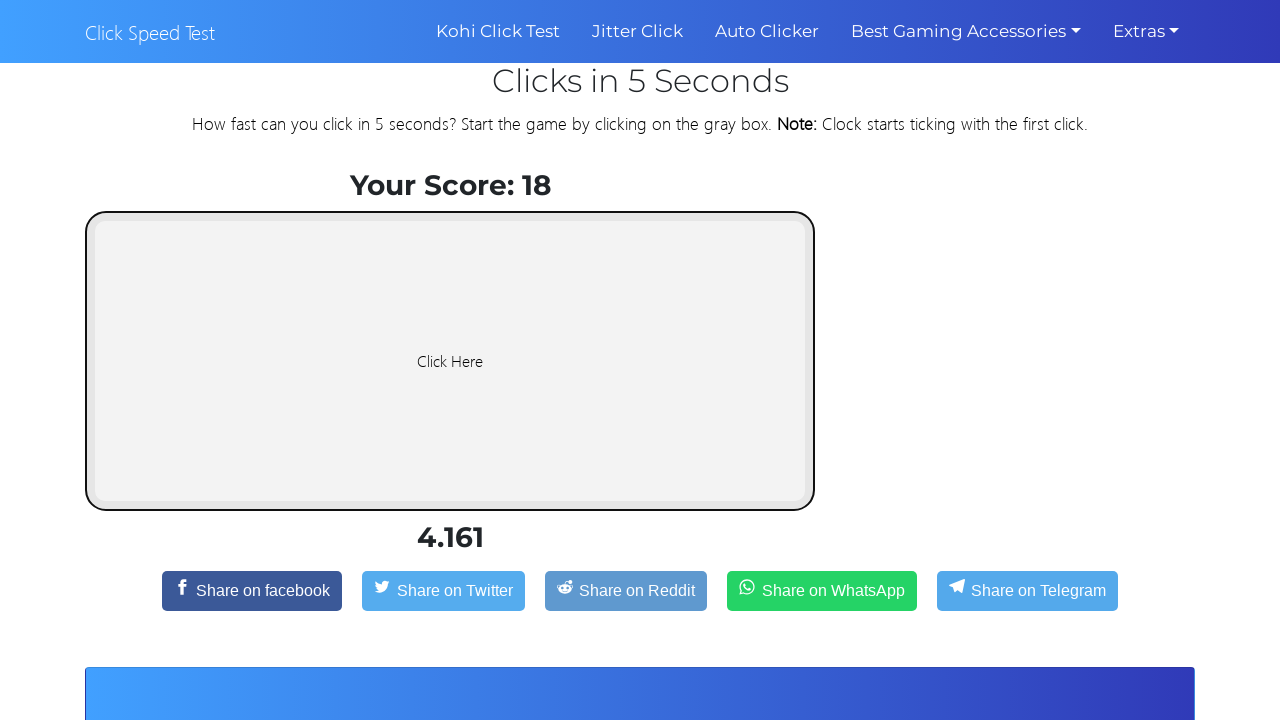

Clicked the test area at (450, 361) on #clicker
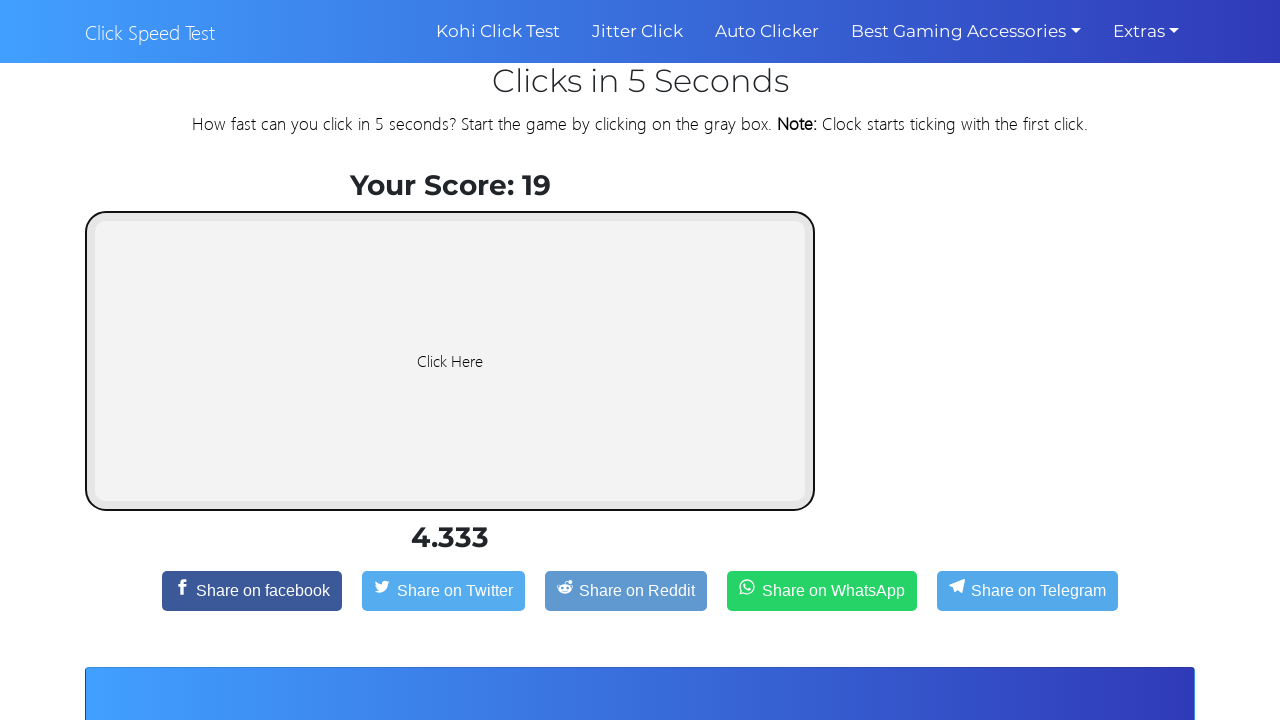

Clicked the test area at (450, 361) on #clicker
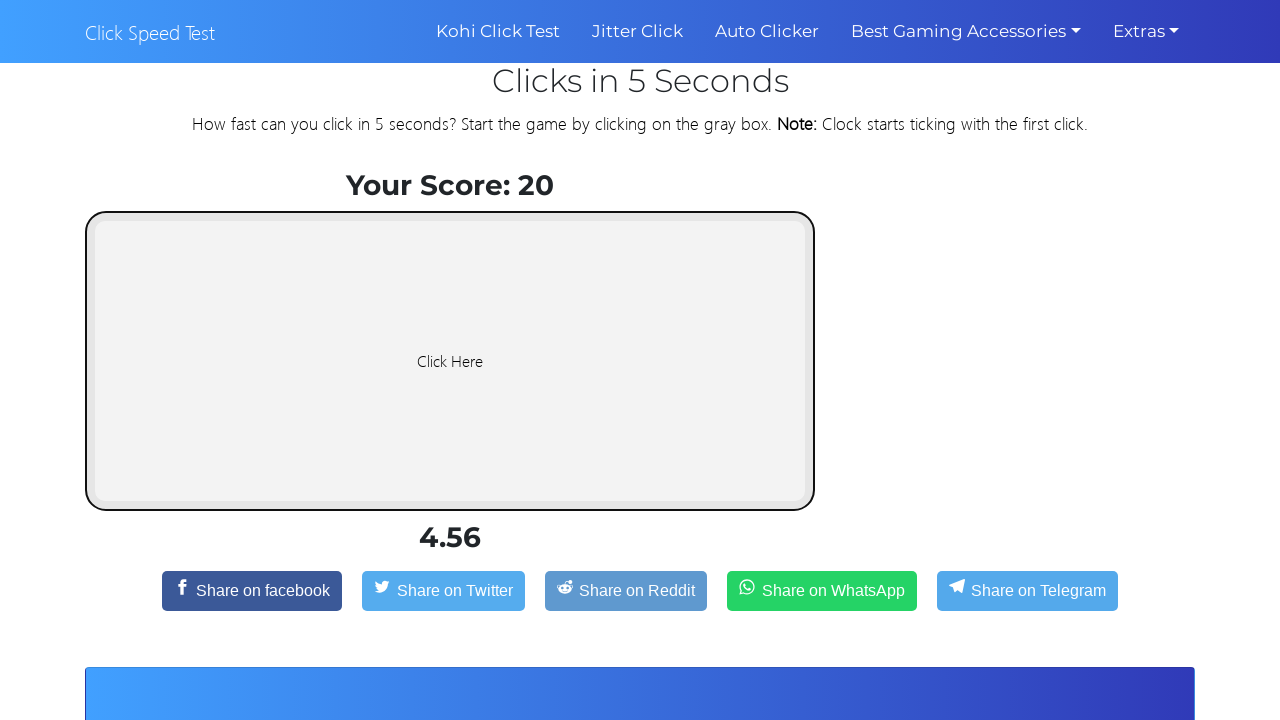

Clicked the test area at (450, 361) on #clicker
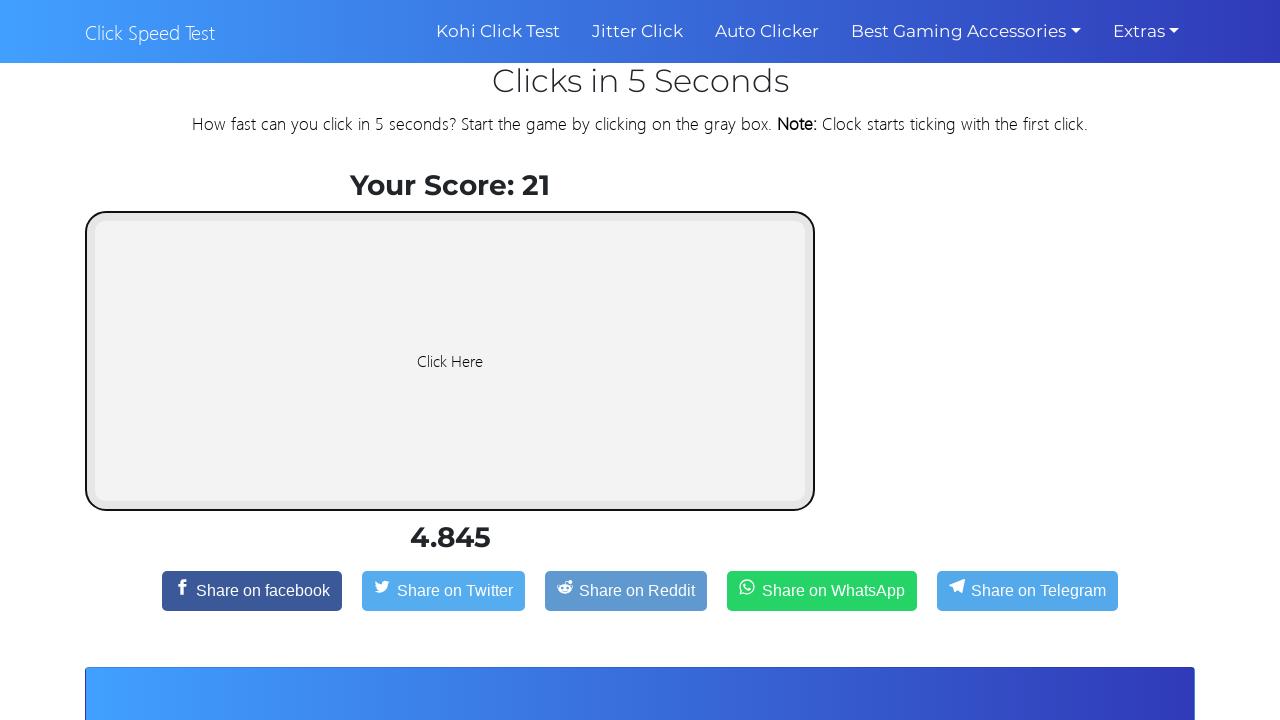

5-second time limit reached, stopping clicks
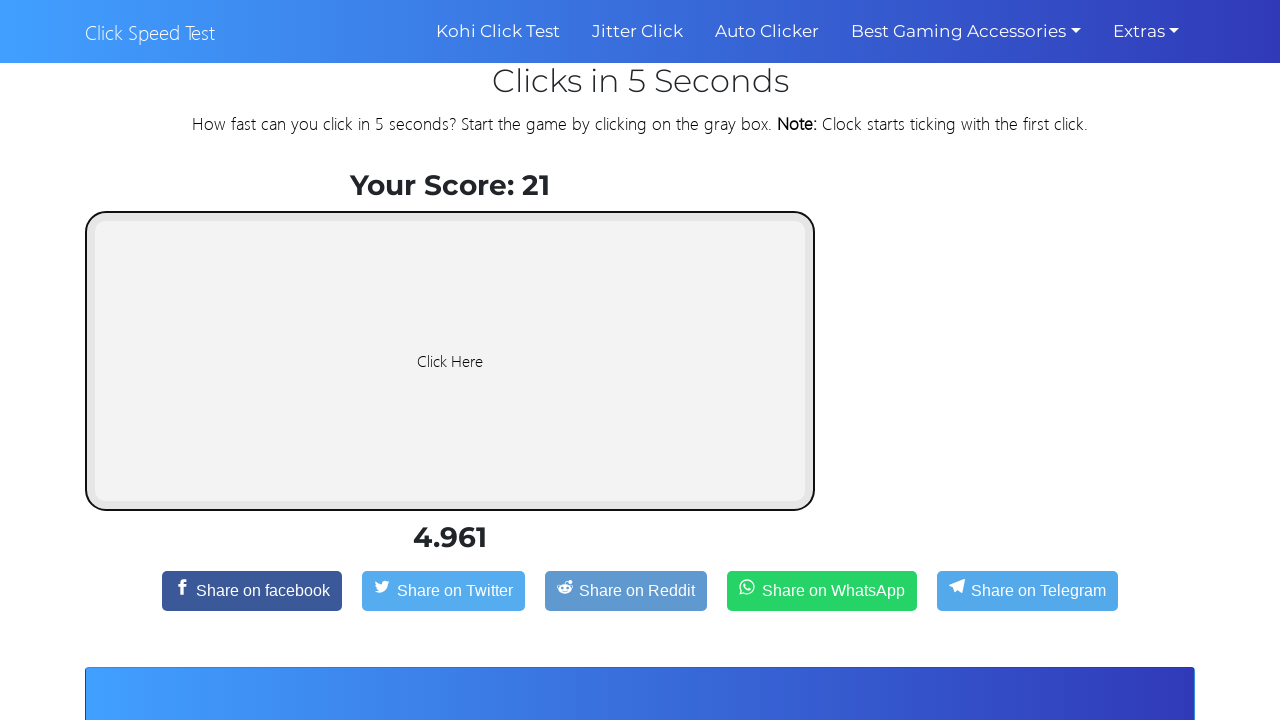

Results section loaded
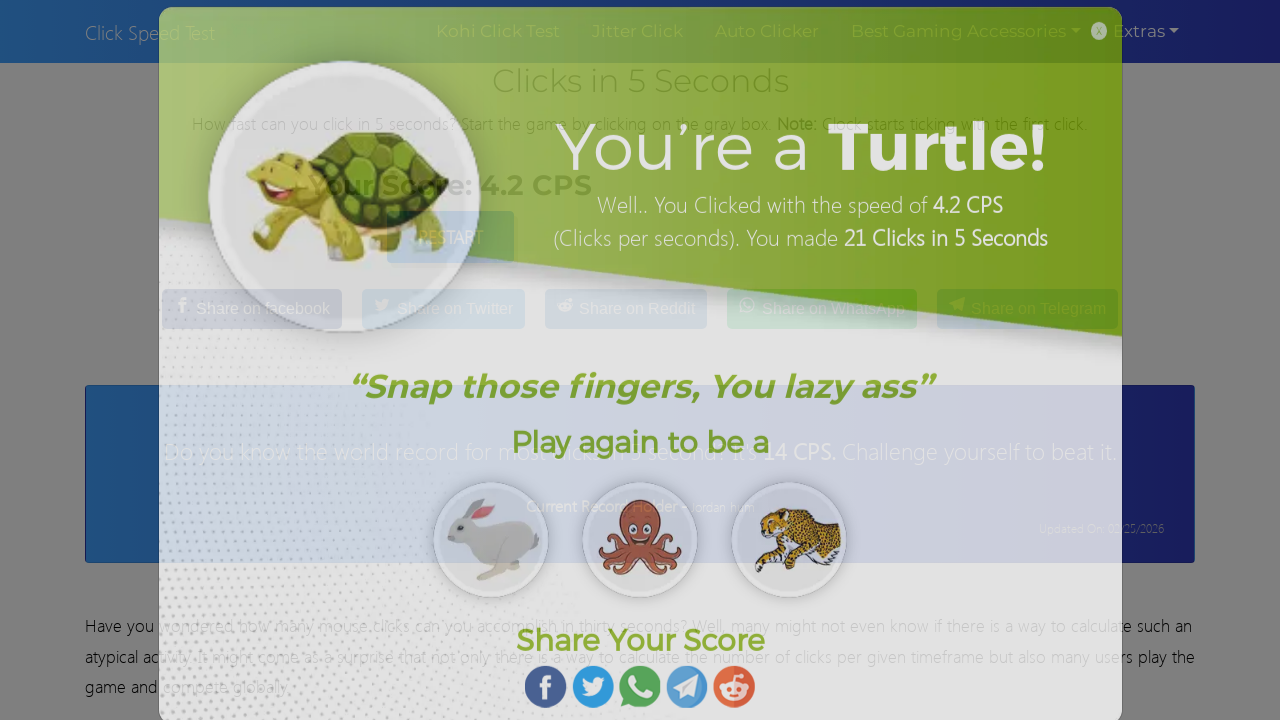

Retrieved result: 21 Clicks in 5 Seconds
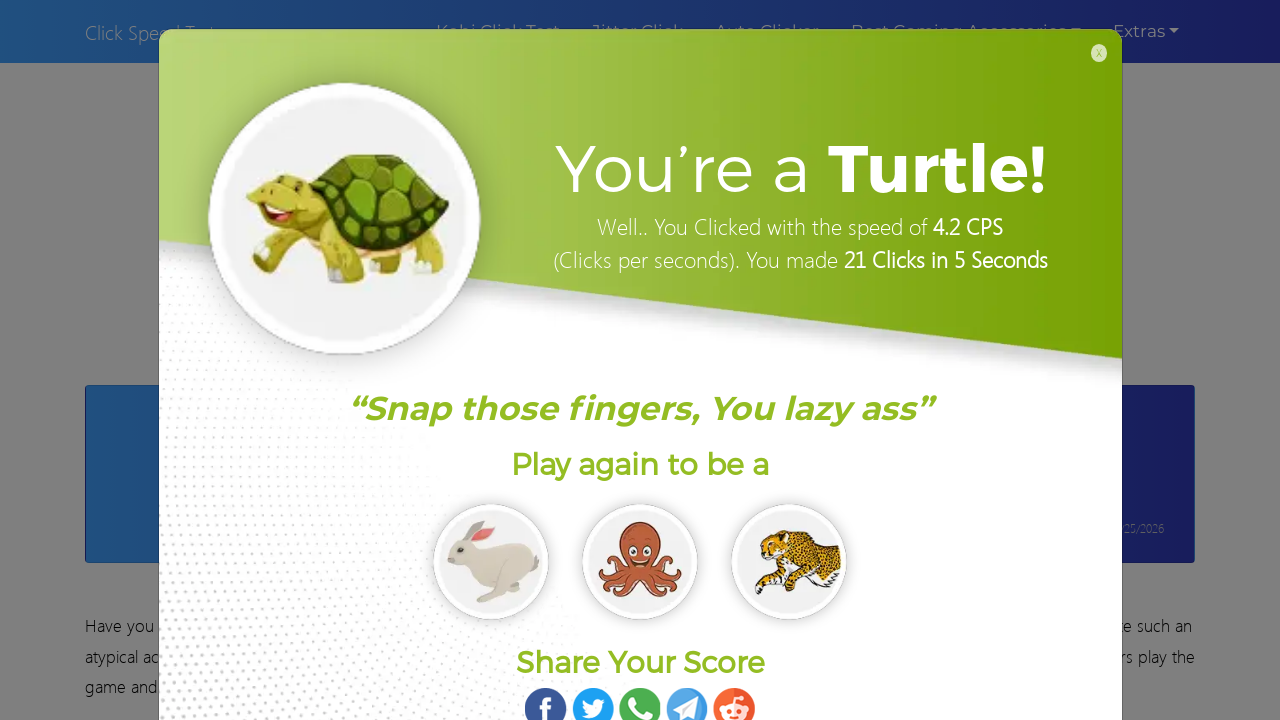

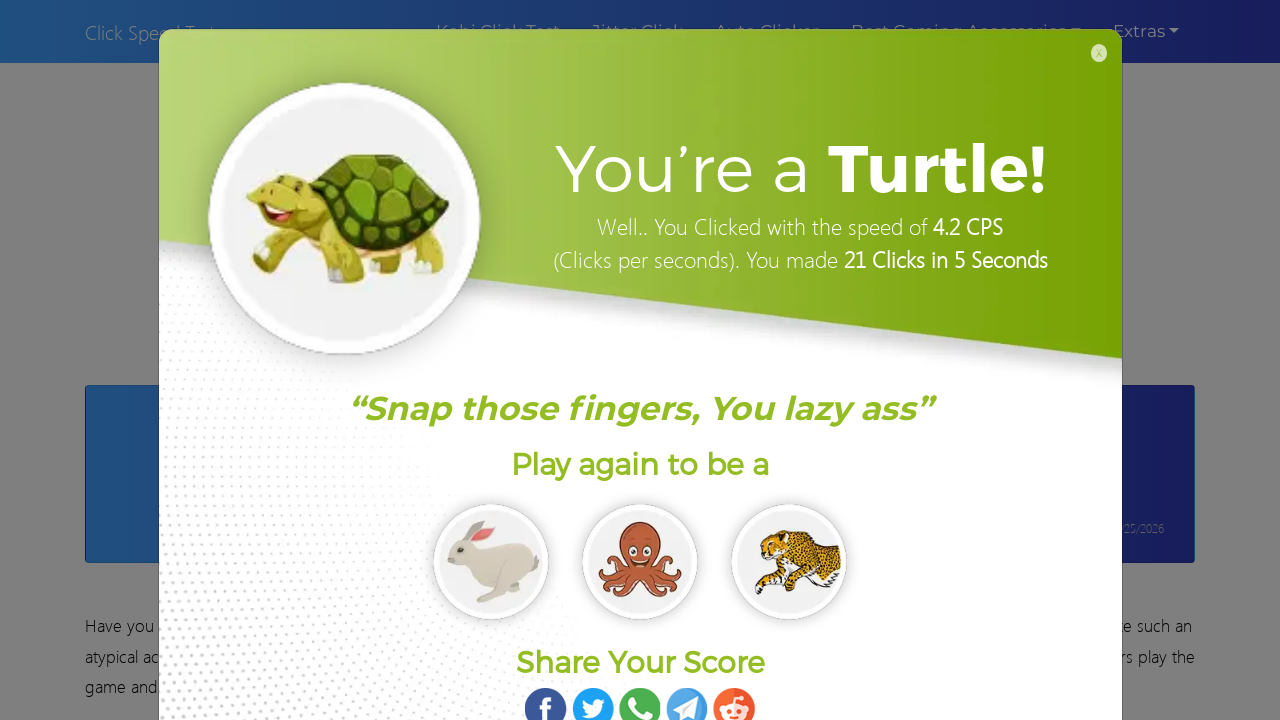